Tests multiplication with negative numbers by calculating (-5) * (-3) and verifying the result equals 15

Starting URL: https://testsheepnz.github.io/BasicCalculator.html

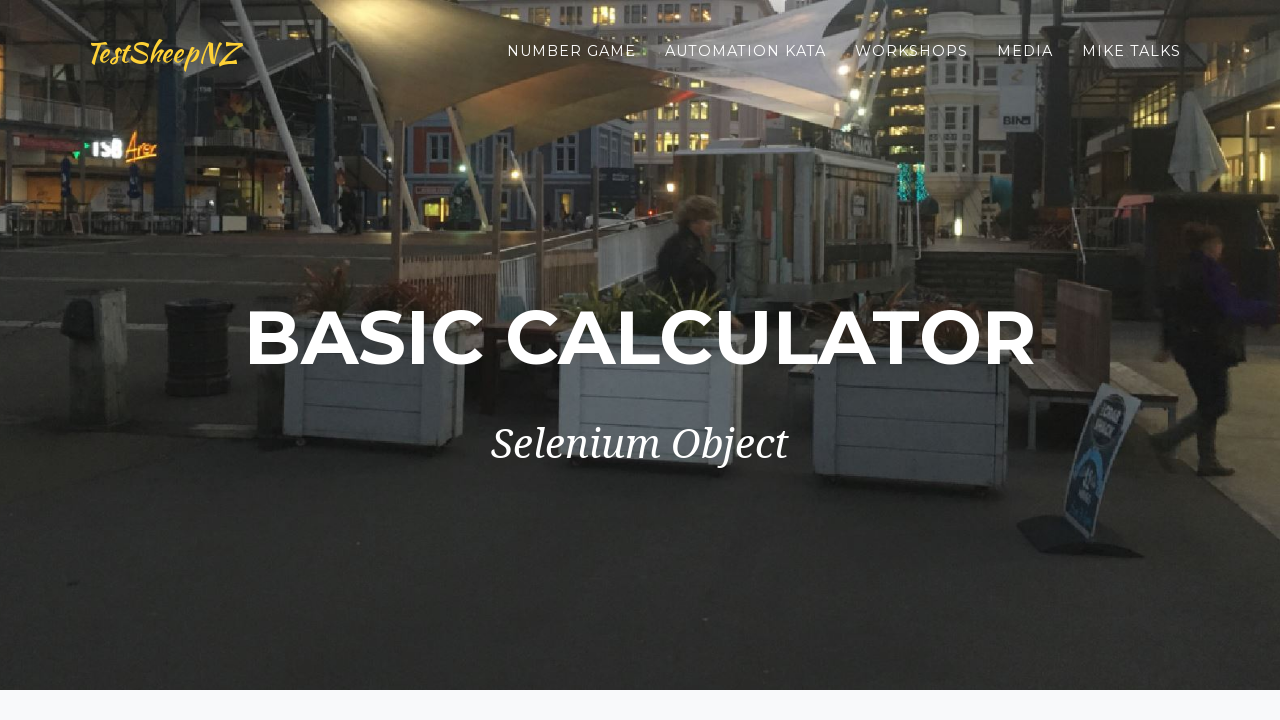

Filled first number field with -5 on #number1Field
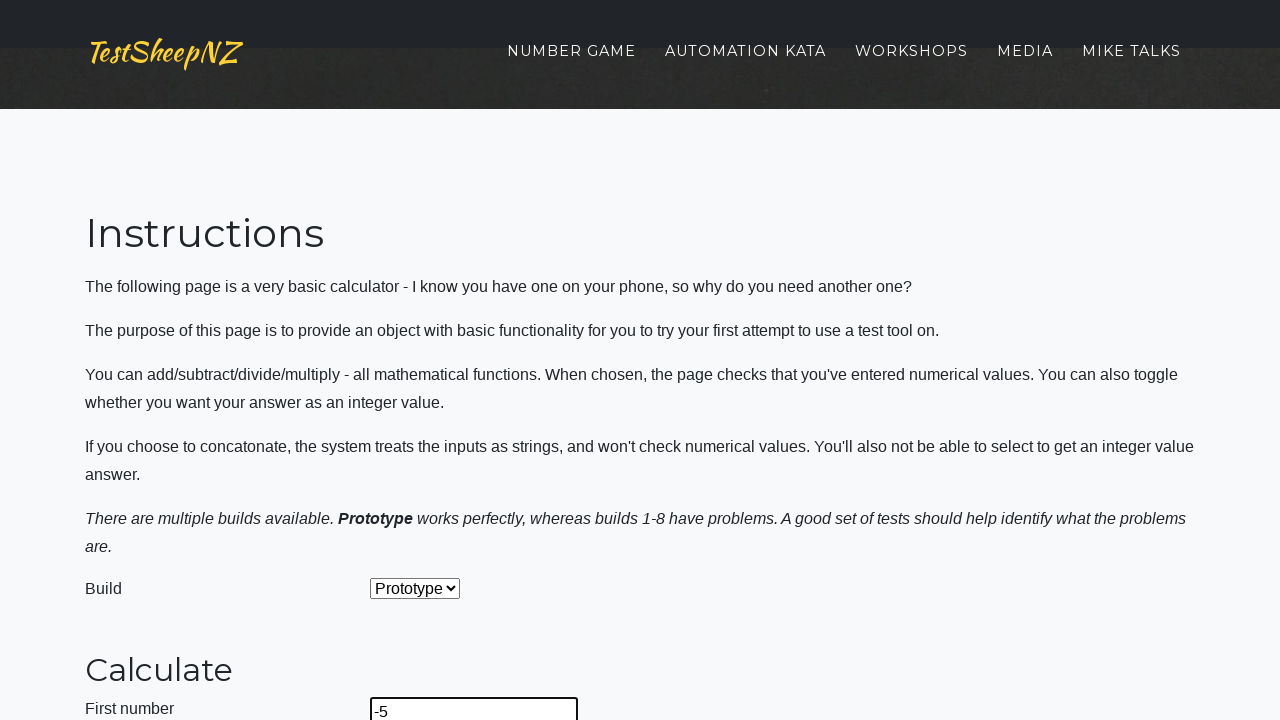

Filled second number field with -3 on #number2Field
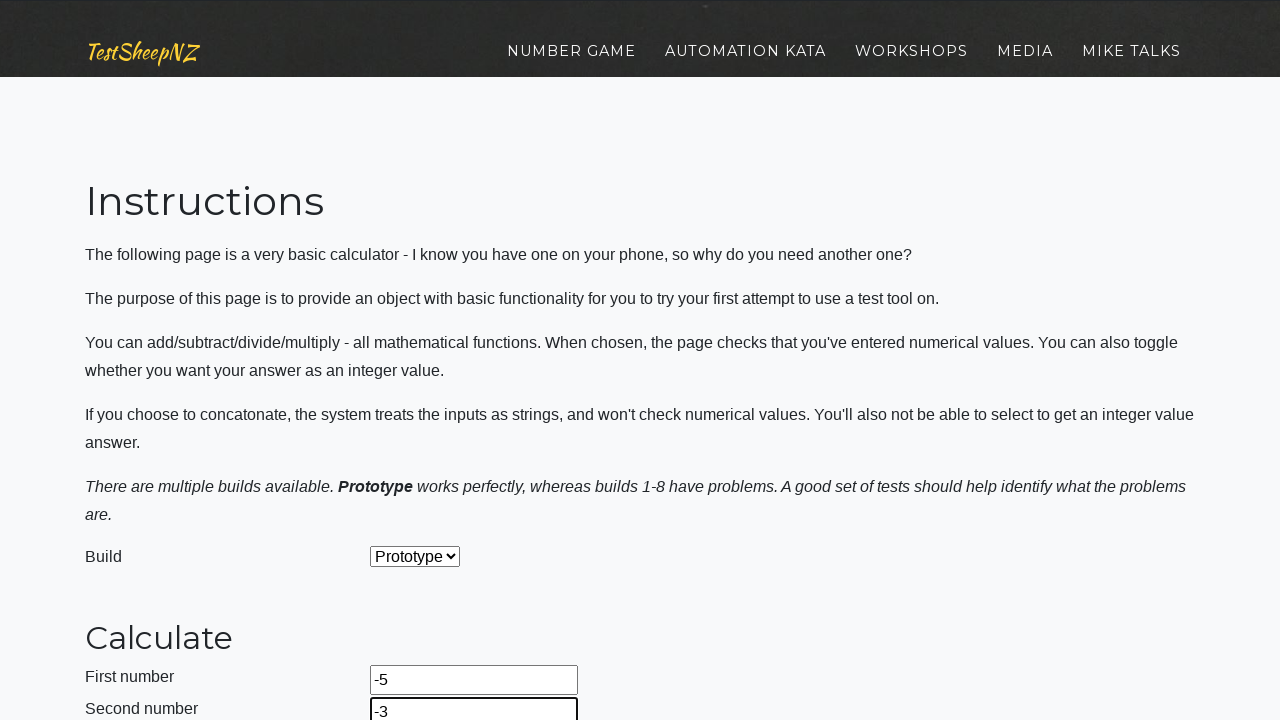

Selected Multiply operation from dropdown on #selectOperationDropdown
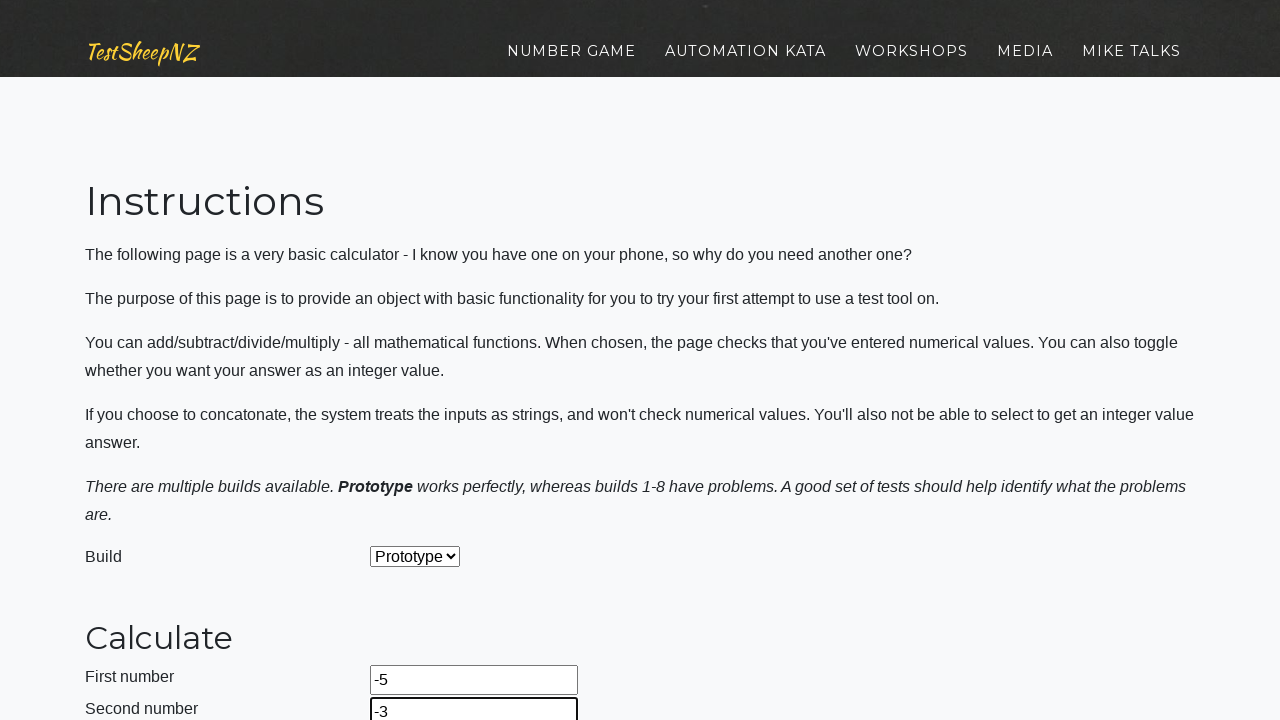

Clicked calculate button at (422, 361) on #calculateButton
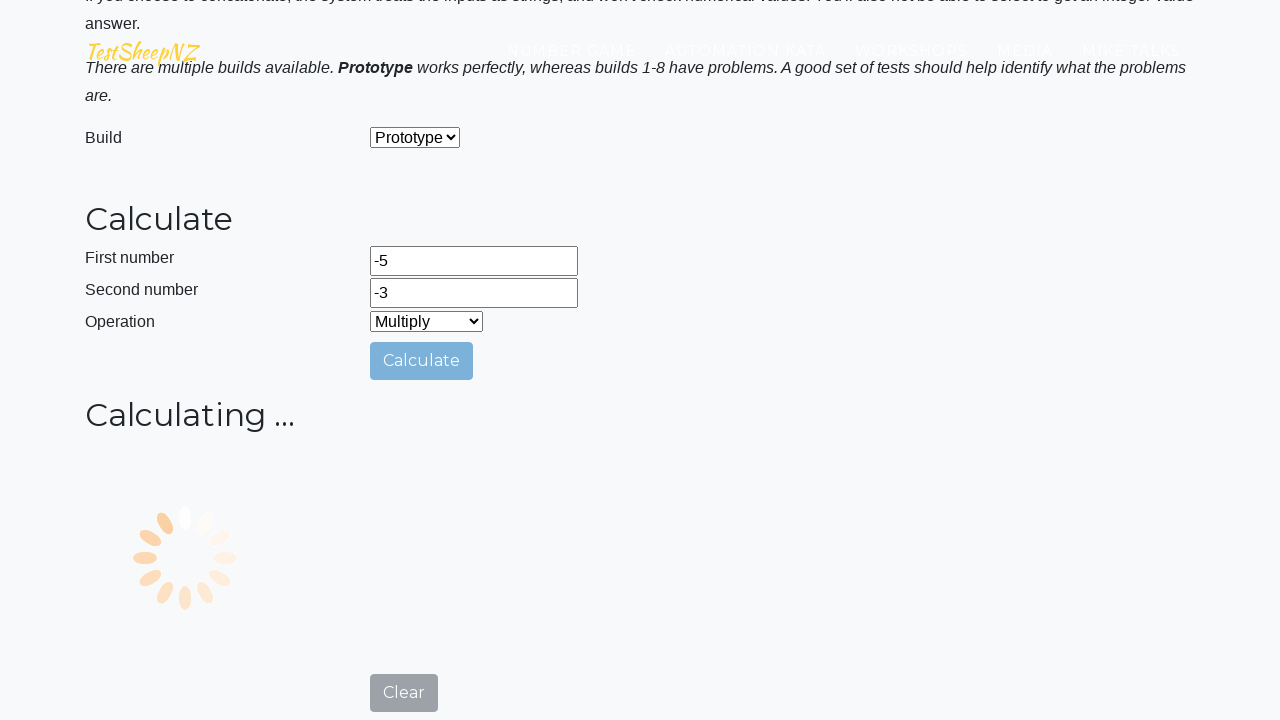

Result field appeared after calculation
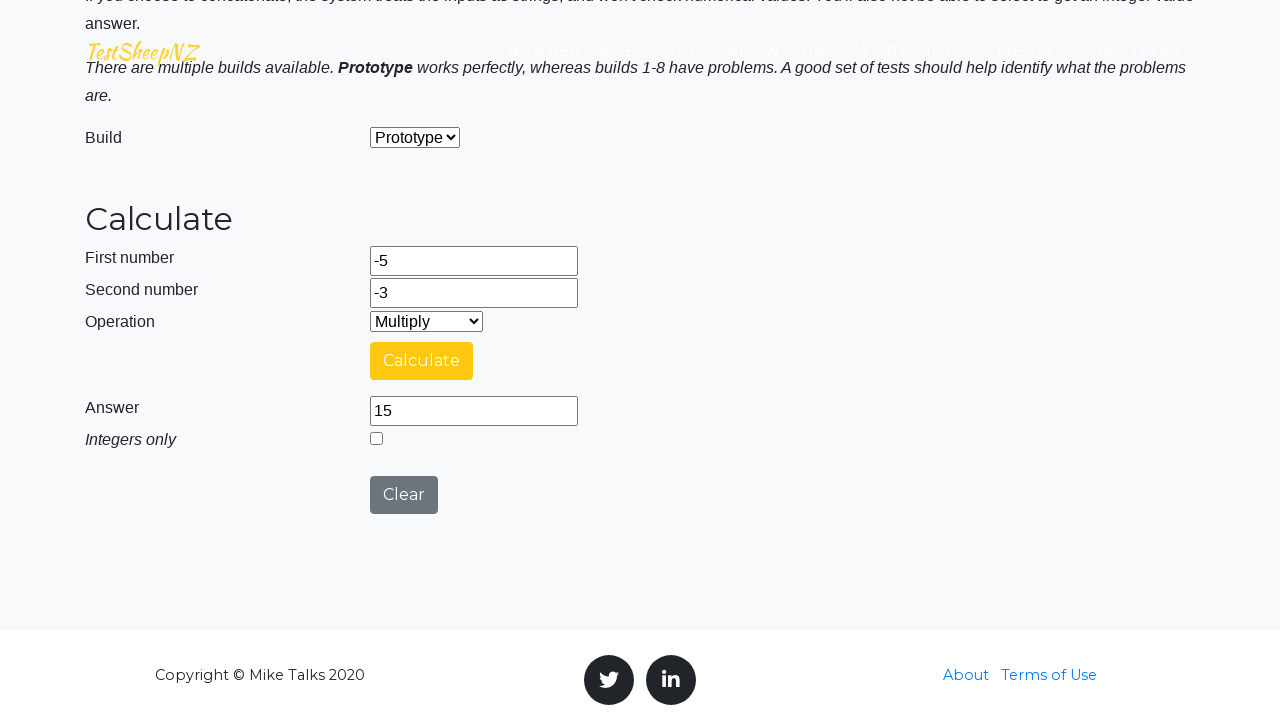

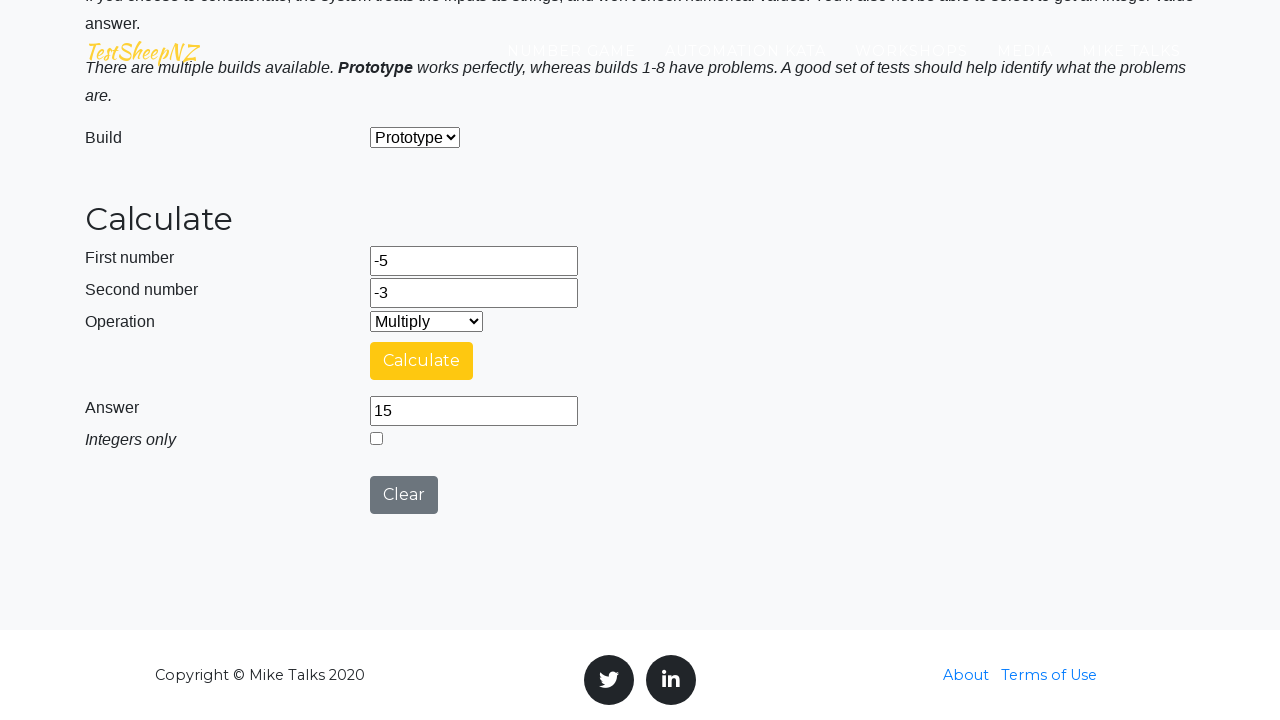